Navigates to a frames test page, scrolls down, and verifies centered element is visible

Starting URL: https://applitools.github.io/demo/TestPages/FramesTestPage/

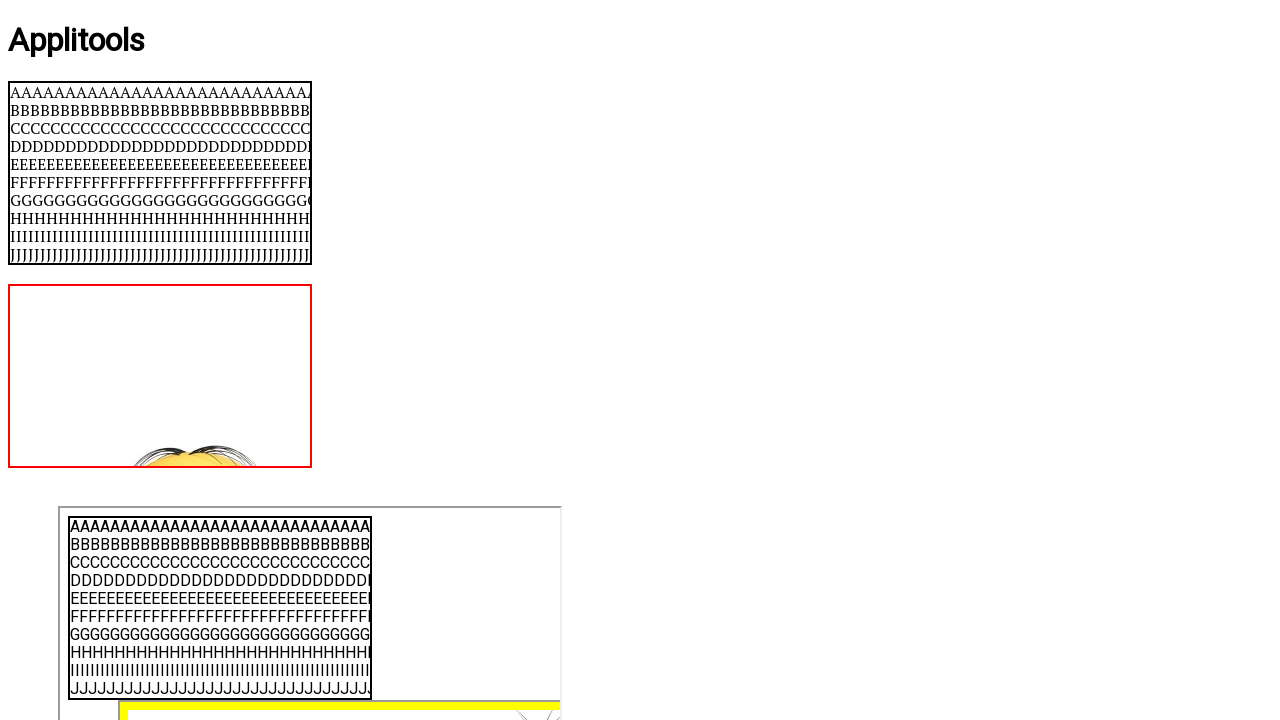

Scrolled down the page by 250 pixels
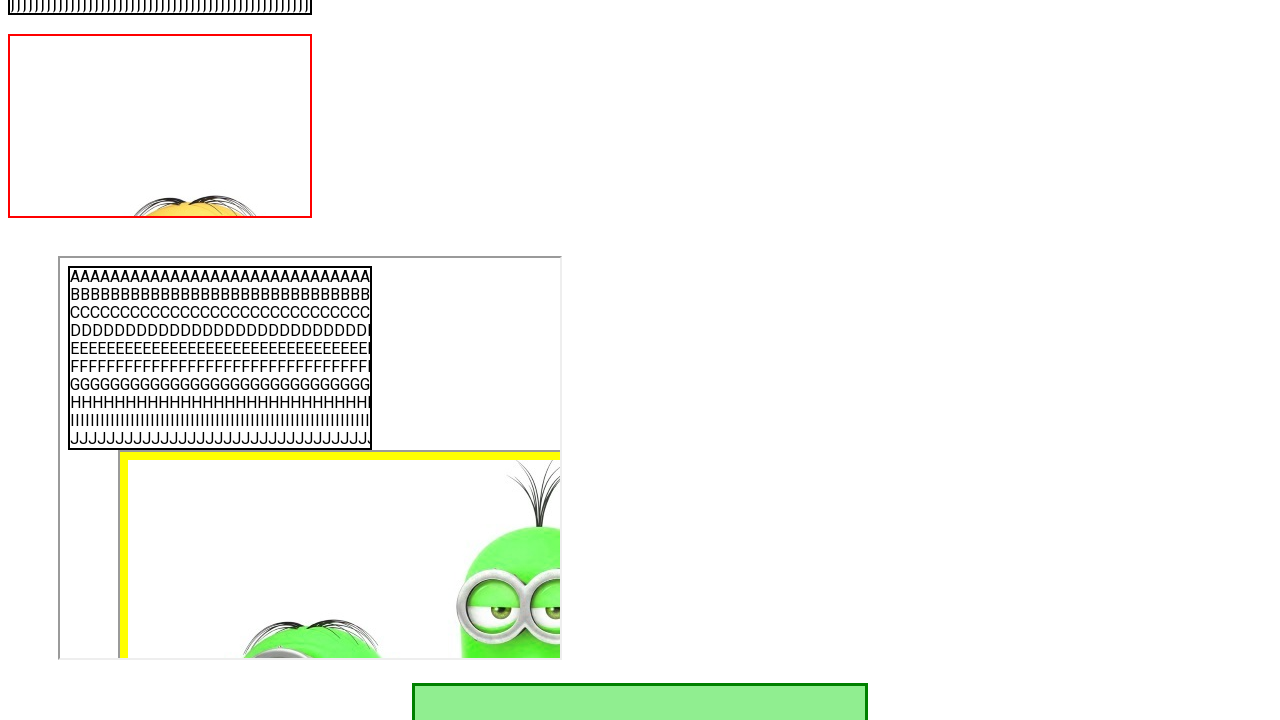

Centered element became visible
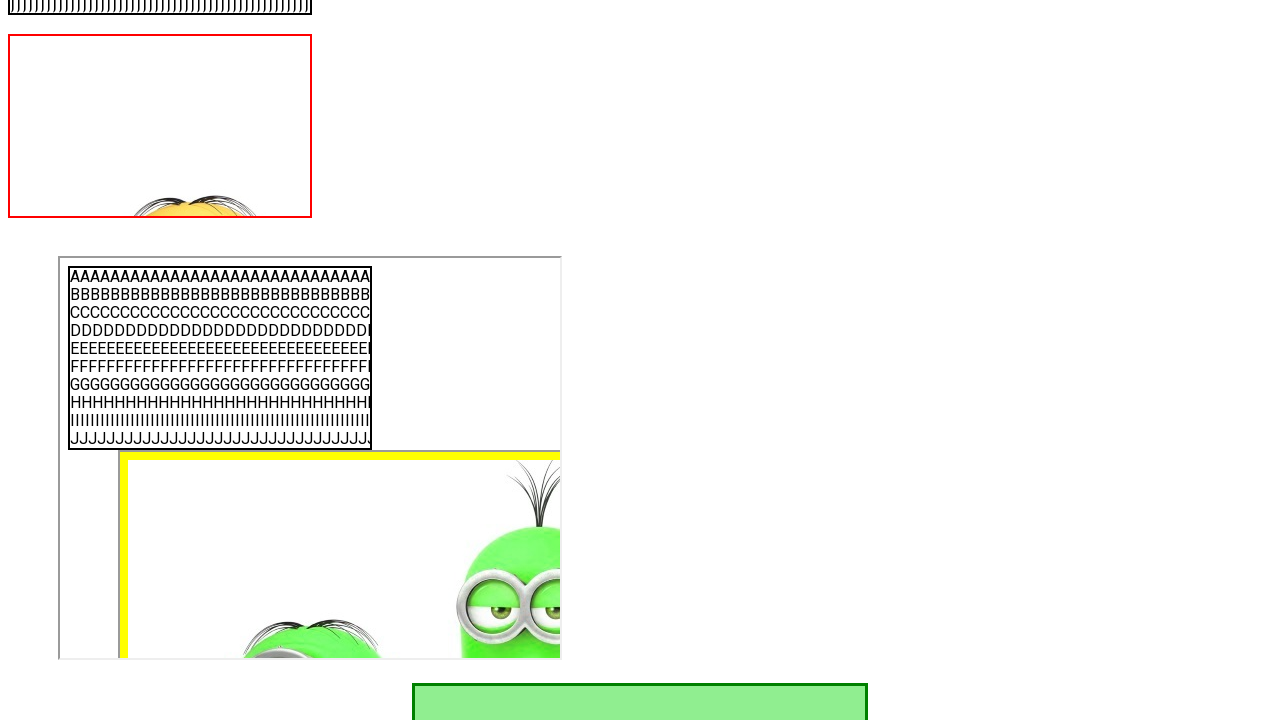

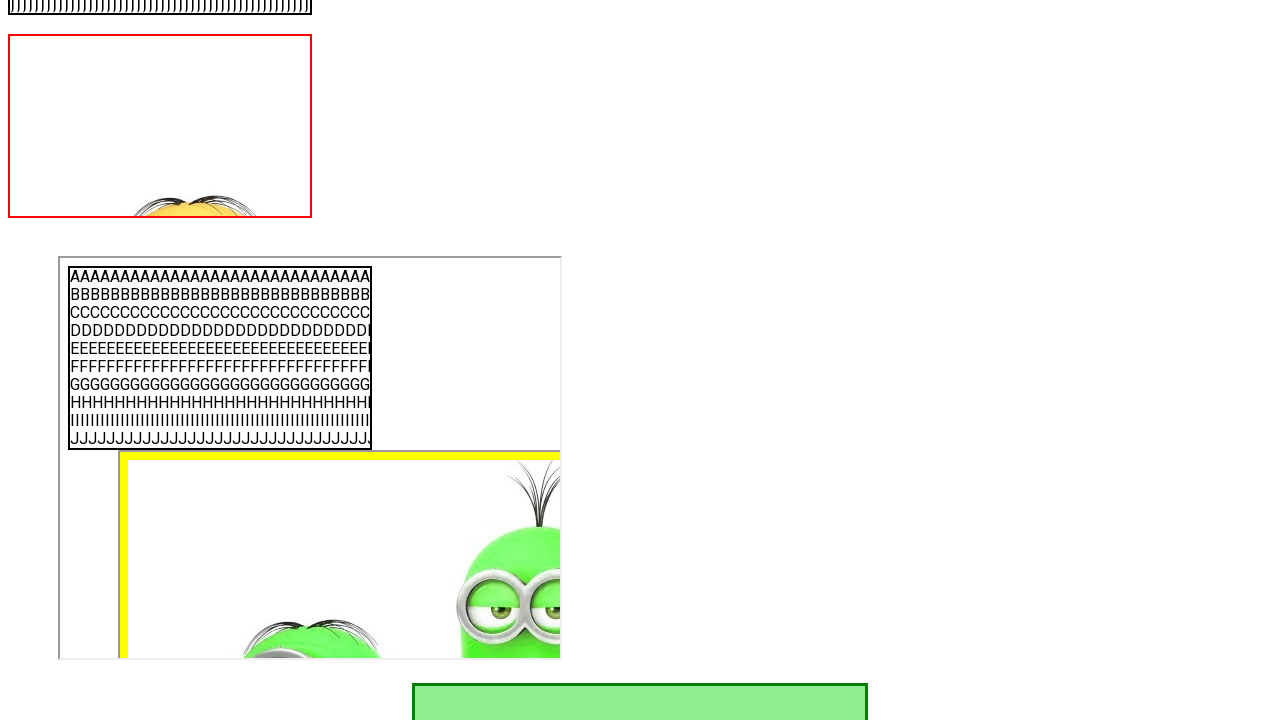